Tests drag and drop functionality on jQuery UI demo page by navigating to the Droppable section and dragging an element to a drop target

Starting URL: https://jqueryui.com

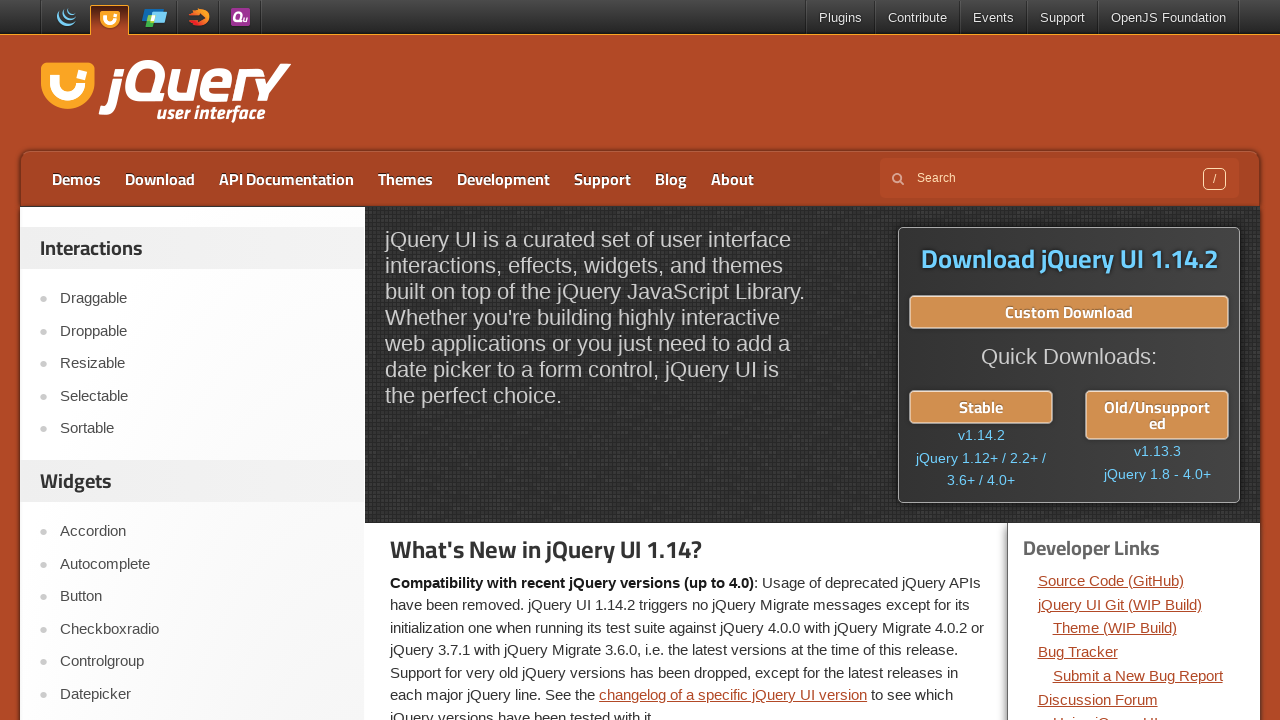

Navigated to jQuery UI homepage
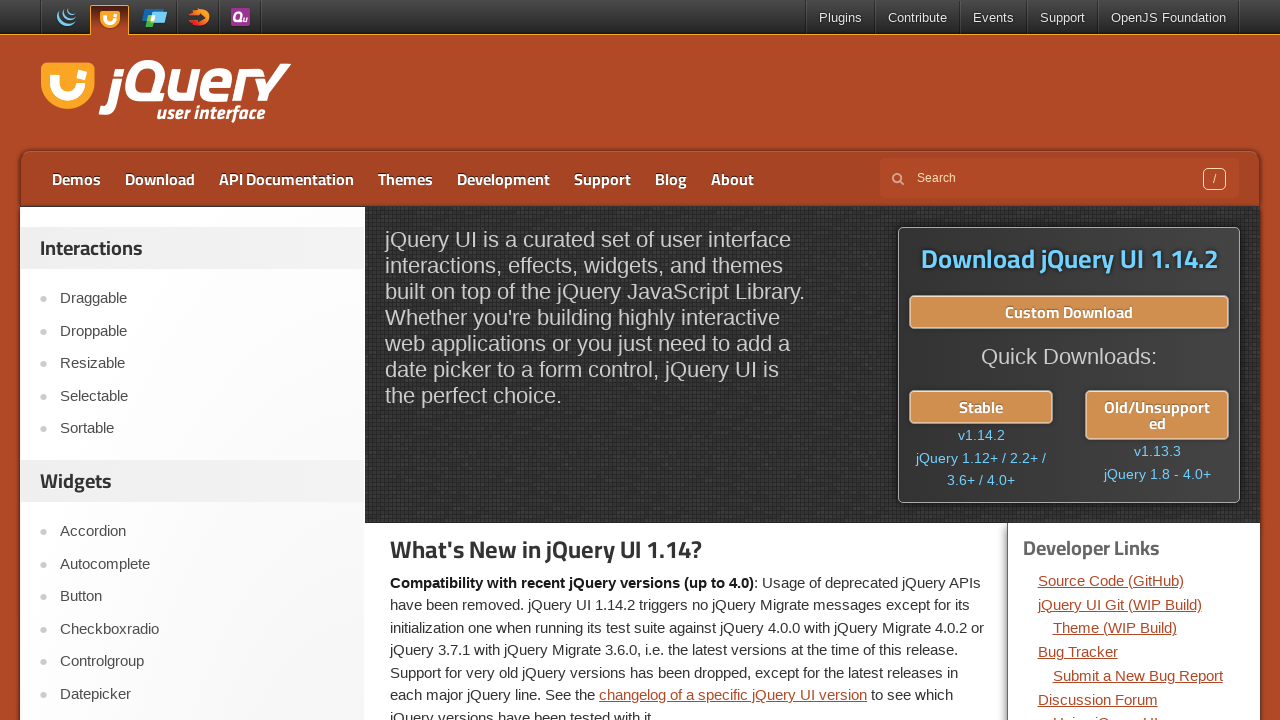

Clicked on Droppable link at (202, 331) on a:text('Droppable')
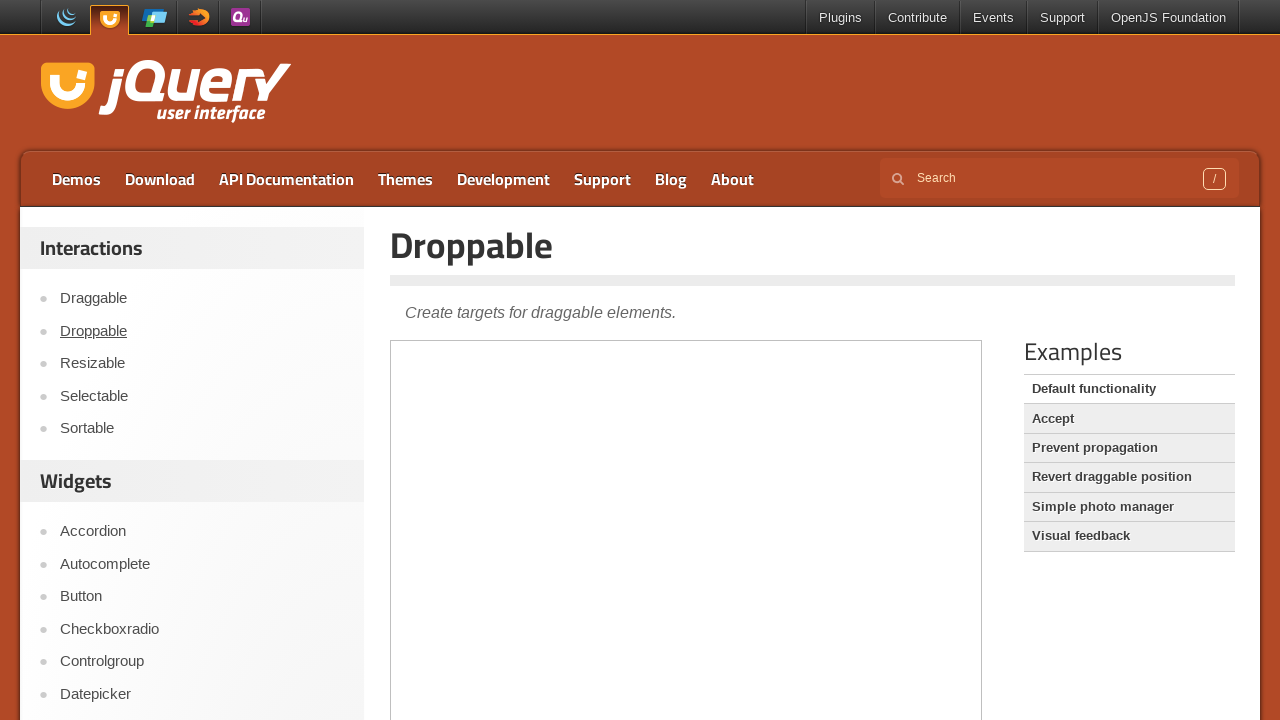

Located demo iframe
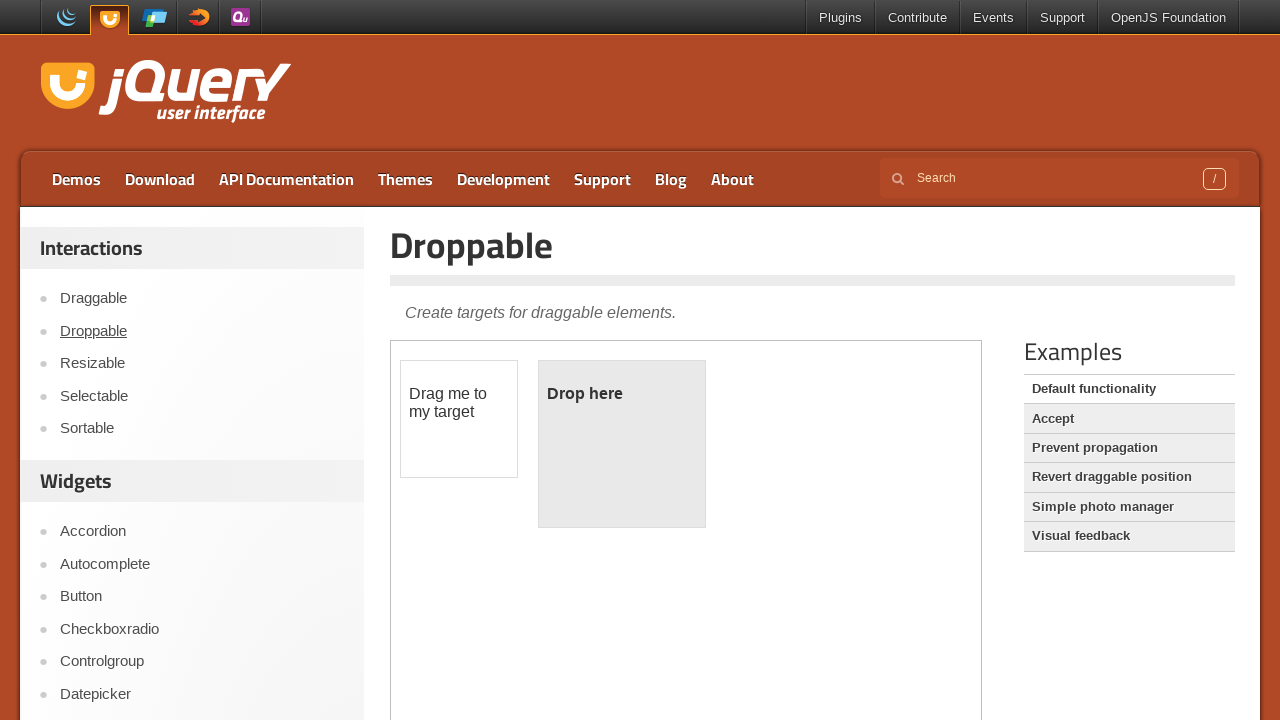

Located draggable element
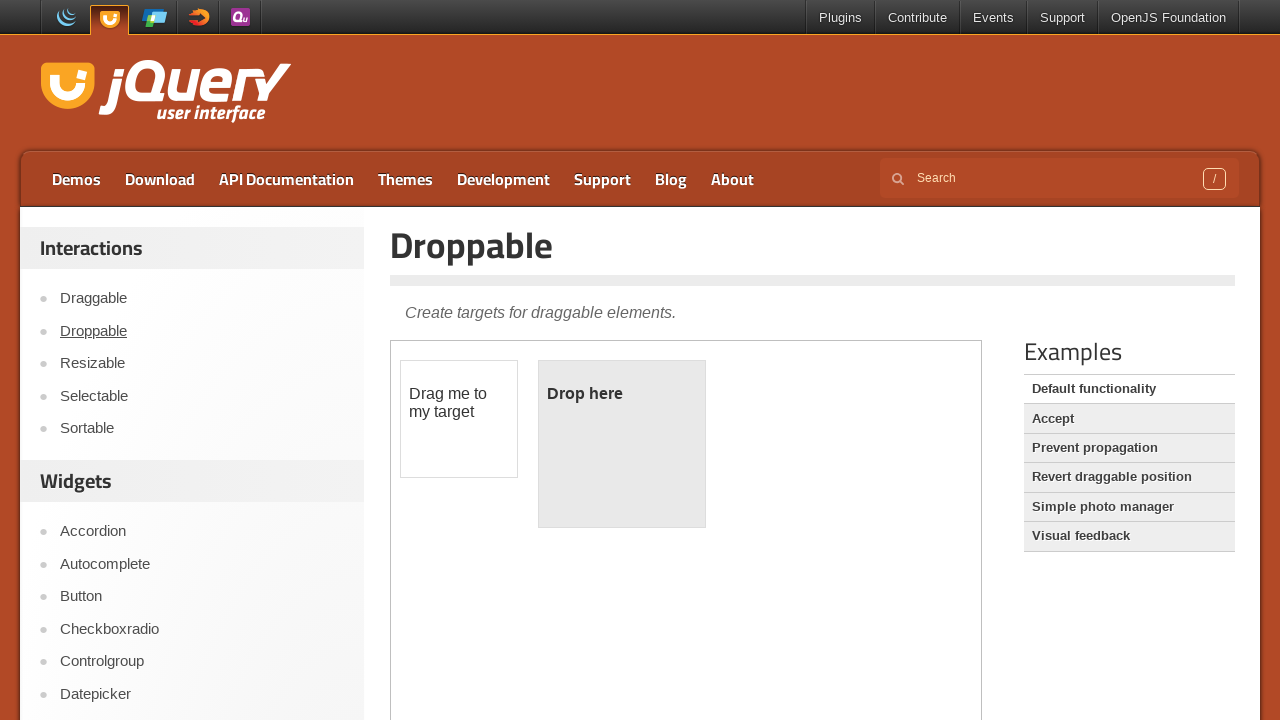

Located droppable target element
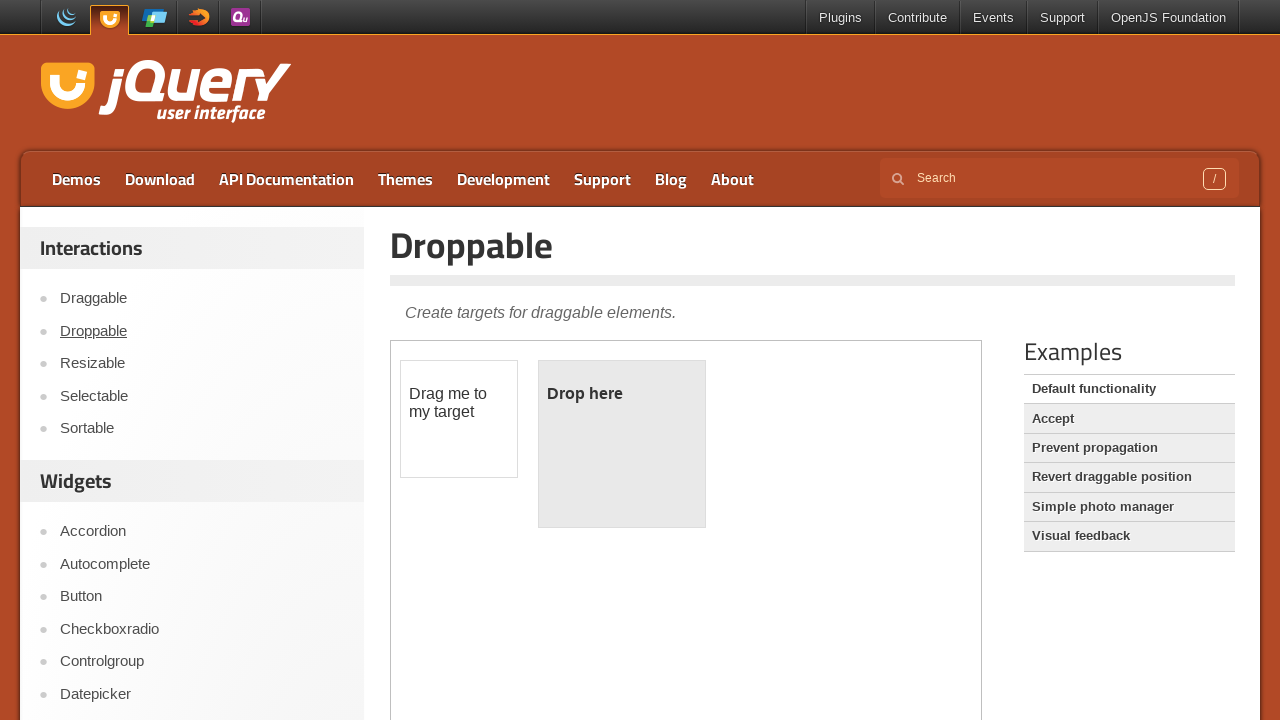

Dragged element to drop target successfully at (622, 444)
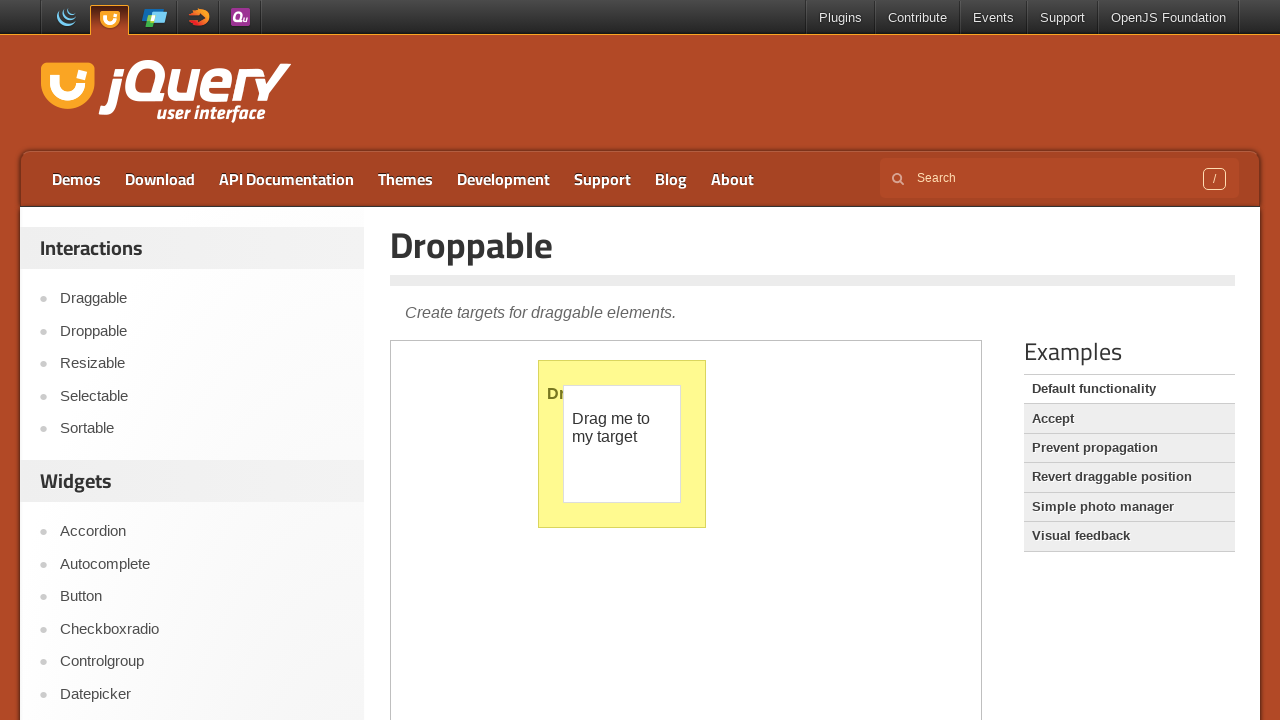

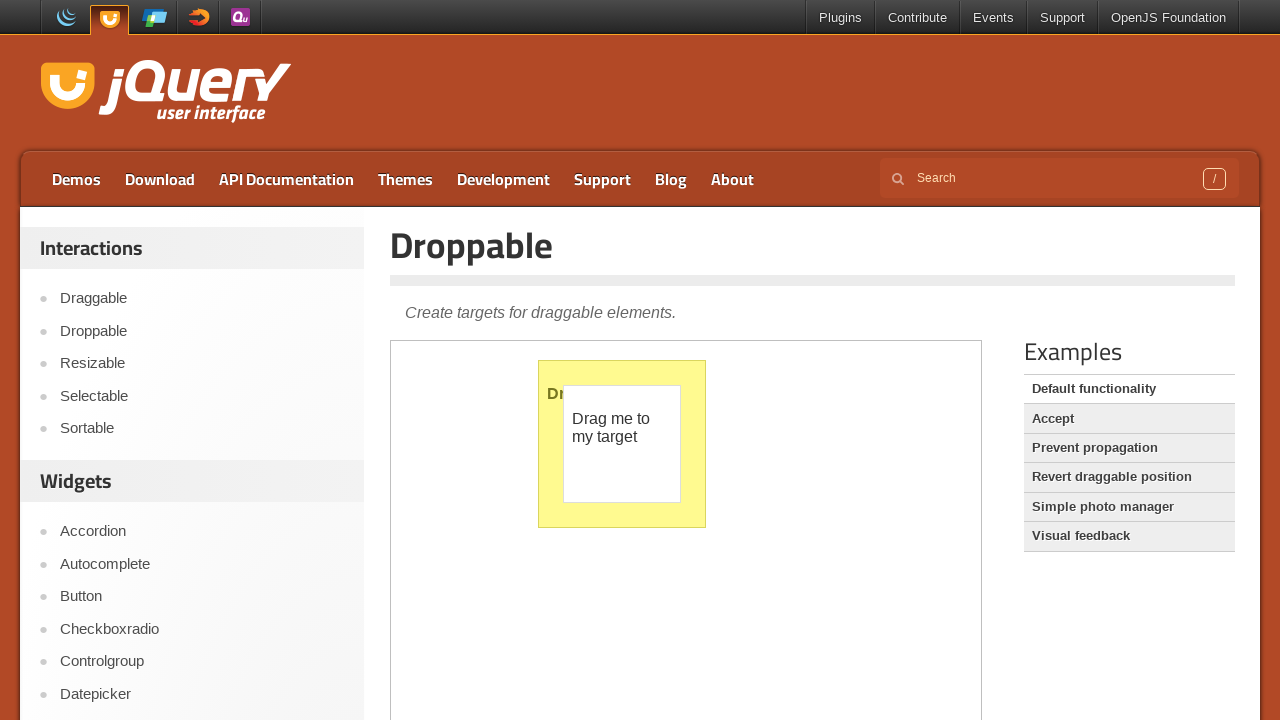